Tests rate limiting configuration by checking the debug endpoint for proper rate limit settings

Starting URL: https://read-faster-2.preview.emergentagent.com/debug

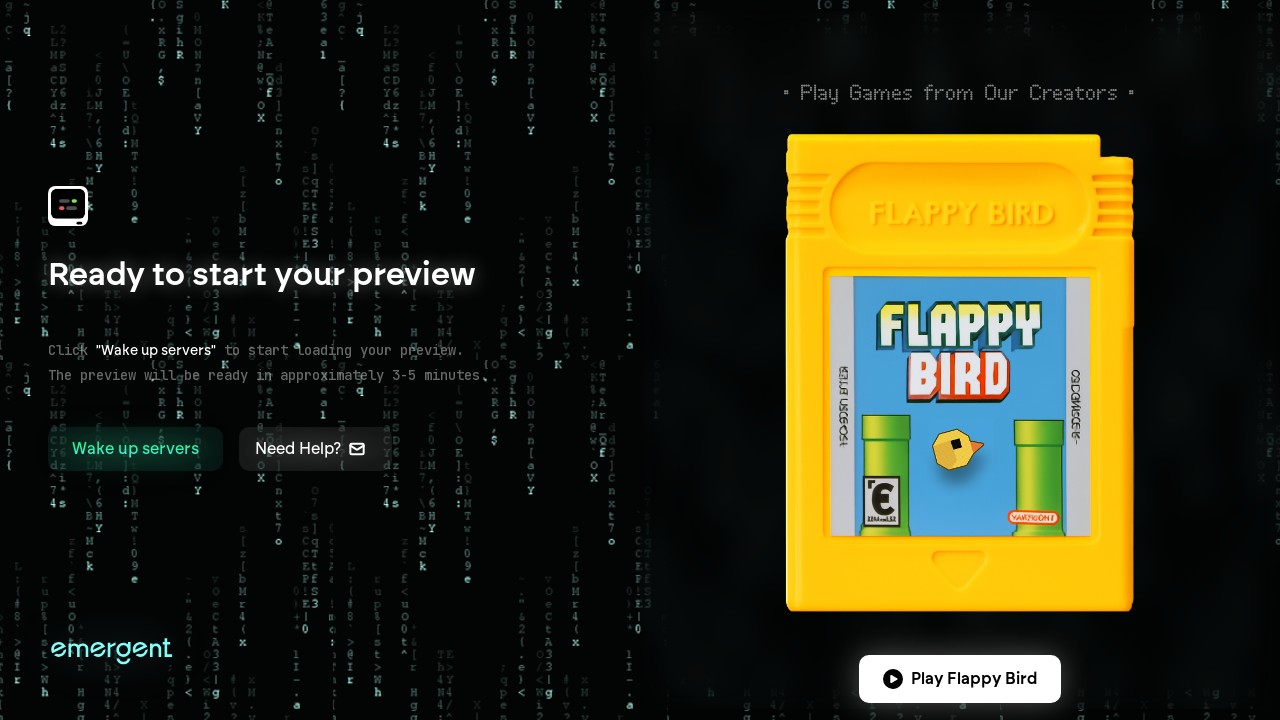

Waited for page to reach networkidle state on debug endpoint
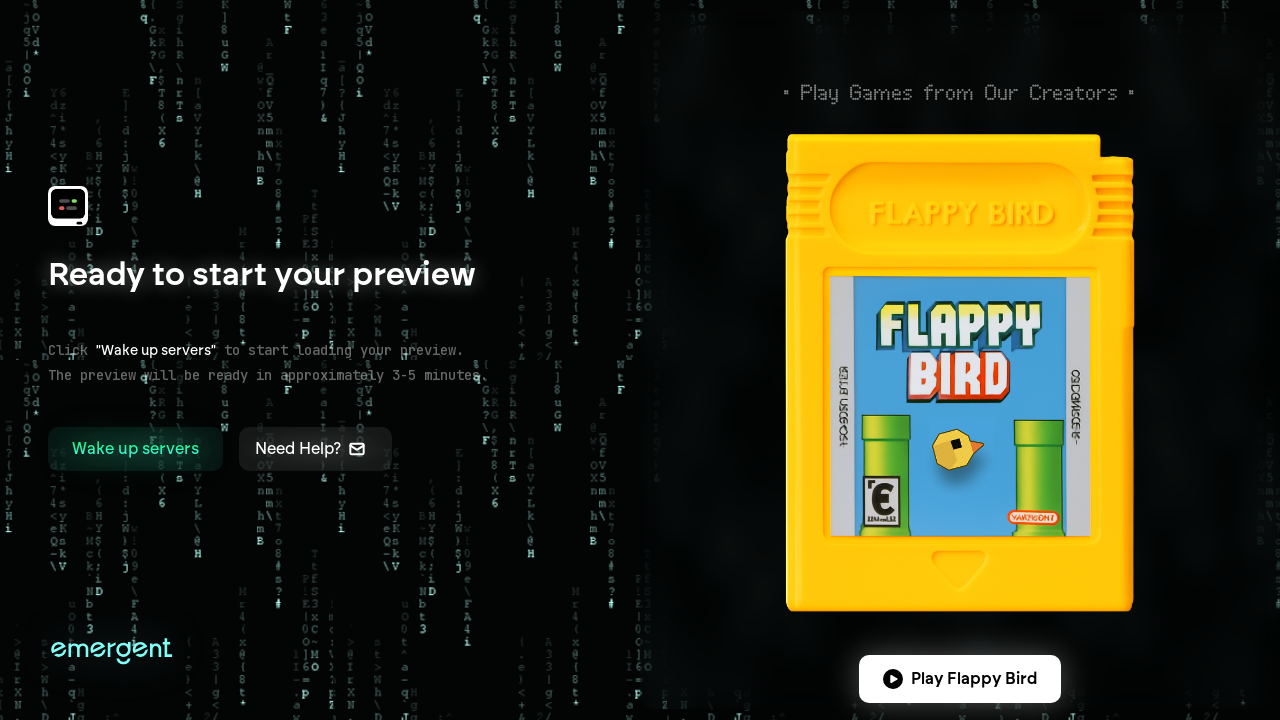

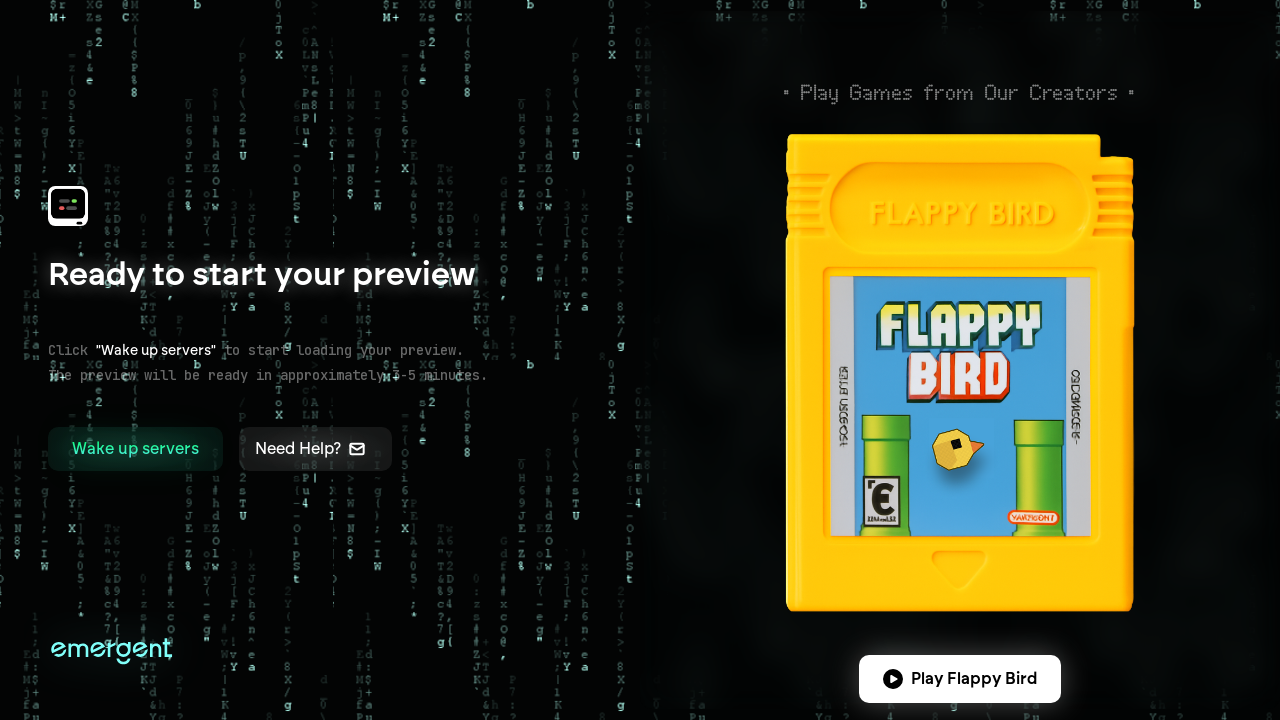